Tests checkbox functionality by navigating to the checkboxes page, clicking on checkbox 1 to select it, clicking on checkbox 2 to unselect it, then clicking checkbox 2 again to re-select it, verifying the checkbox states throughout.

Starting URL: http://the-internet.herokuapp.com/

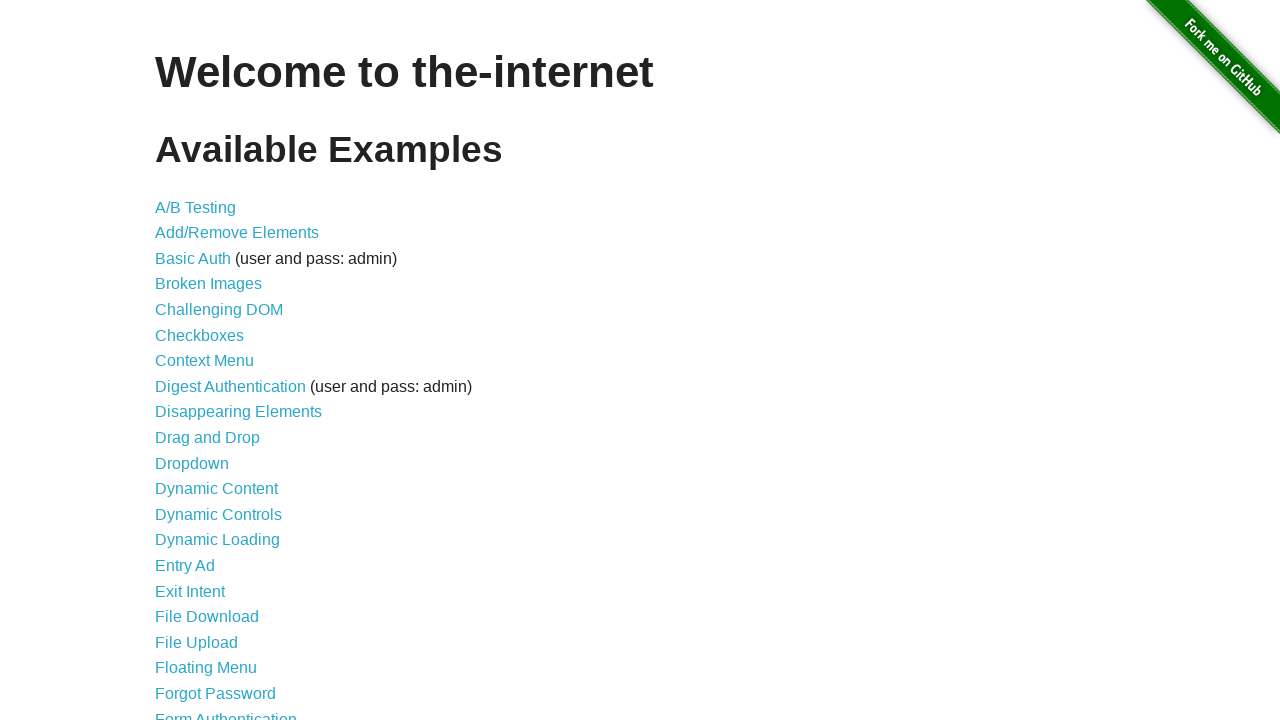

Clicked on Checkboxes link to navigate to checkbox page at (200, 335) on text=Checkboxes
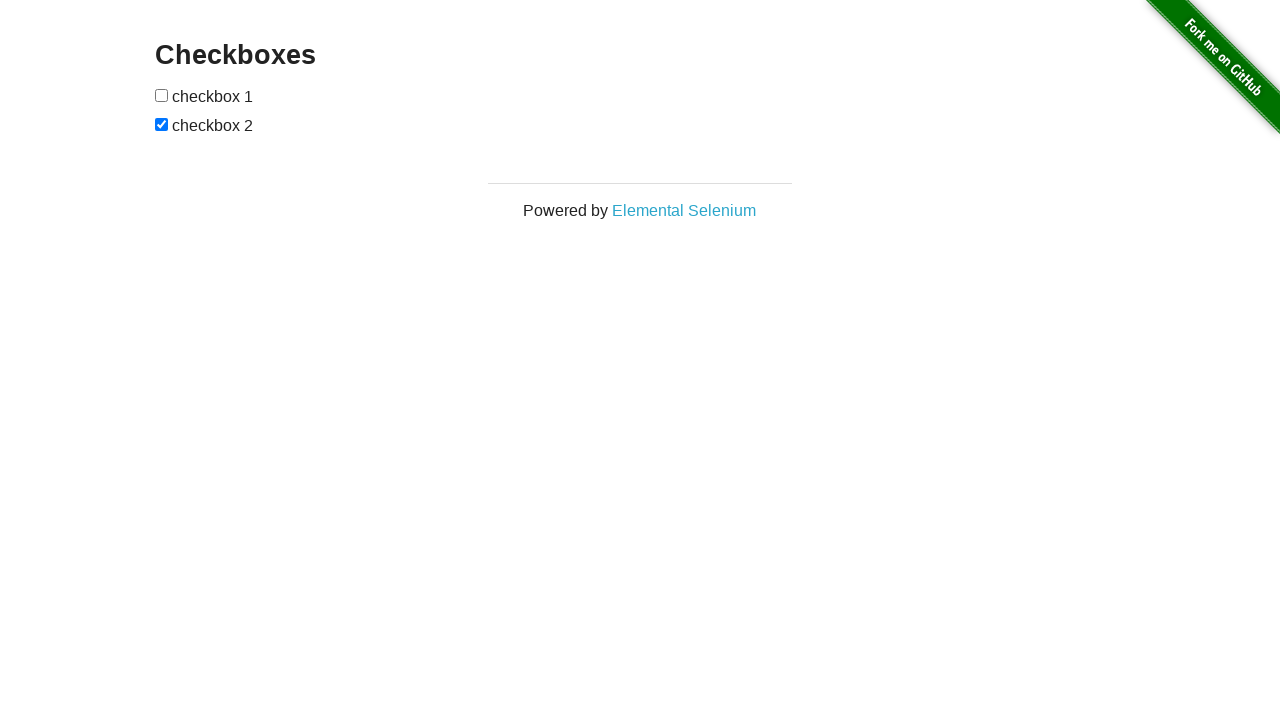

Checkboxes container loaded and visible
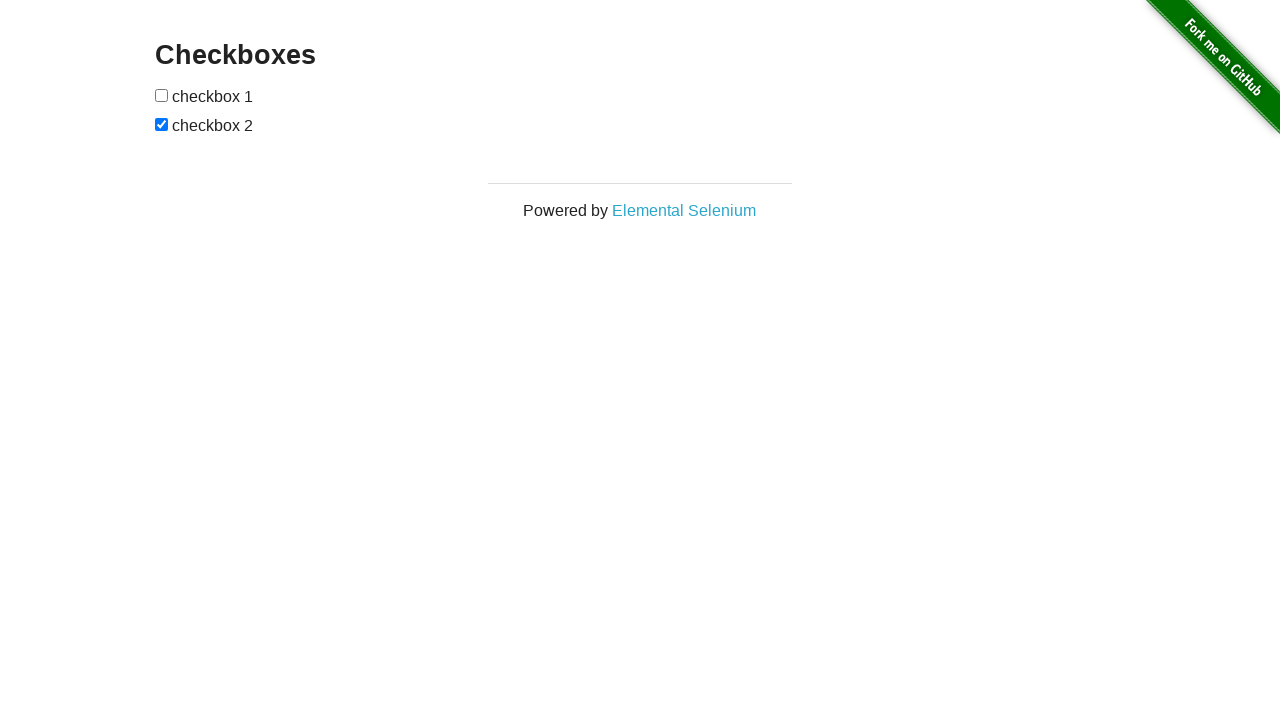

Clicked checkbox 1 to select it at (162, 95) on xpath=//form[@id='checkboxes']/input[1]
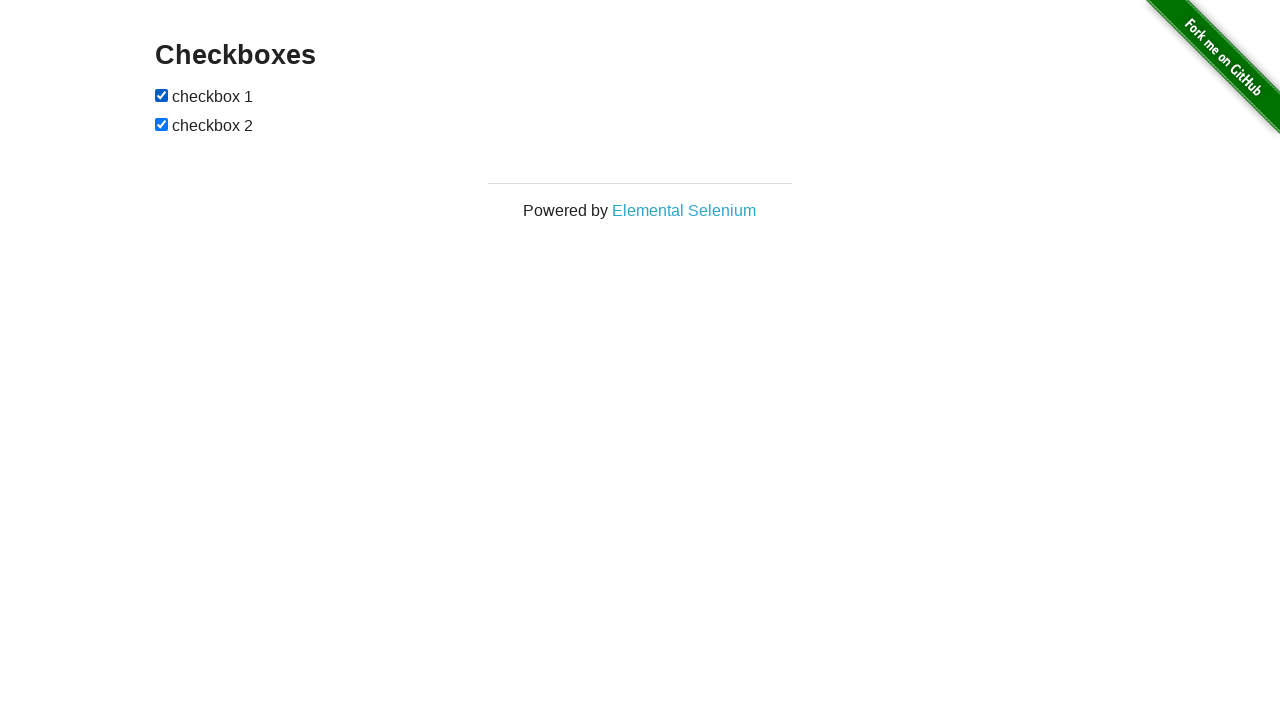

Verified that checkbox 1 is selected
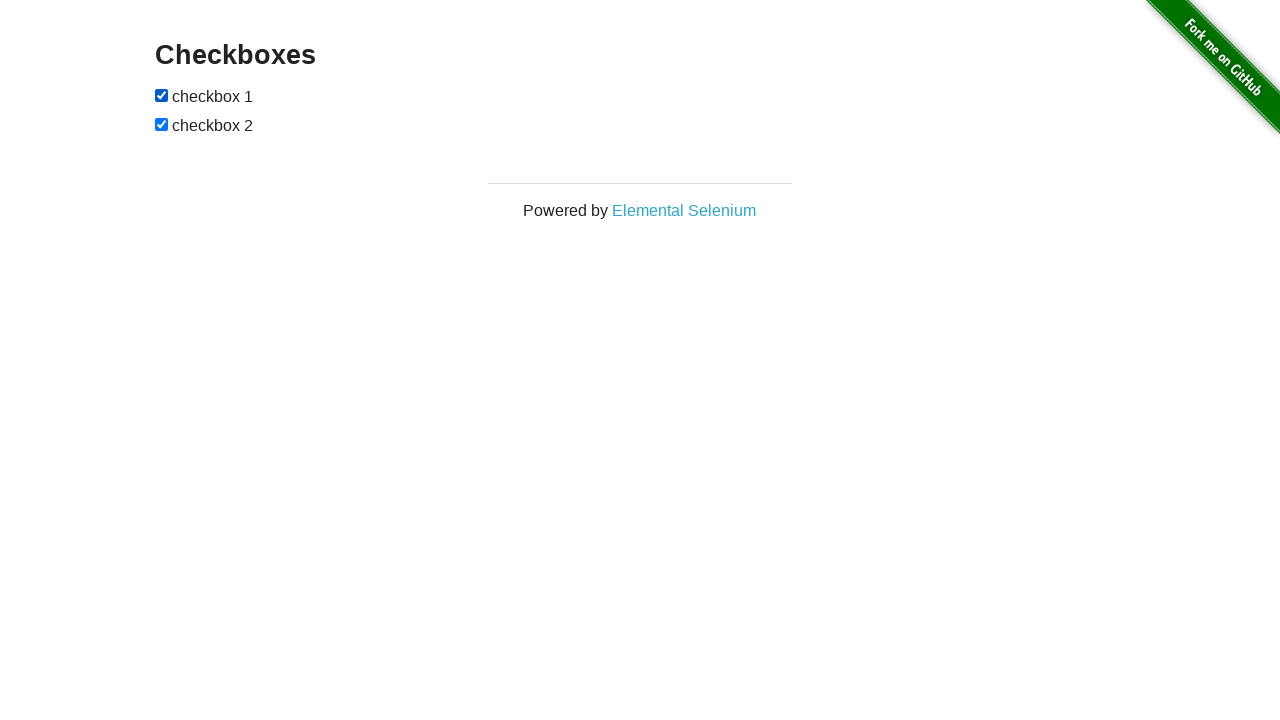

Clicked checkbox 2 to unselect it at (162, 124) on xpath=//form[@id='checkboxes']/input[2]
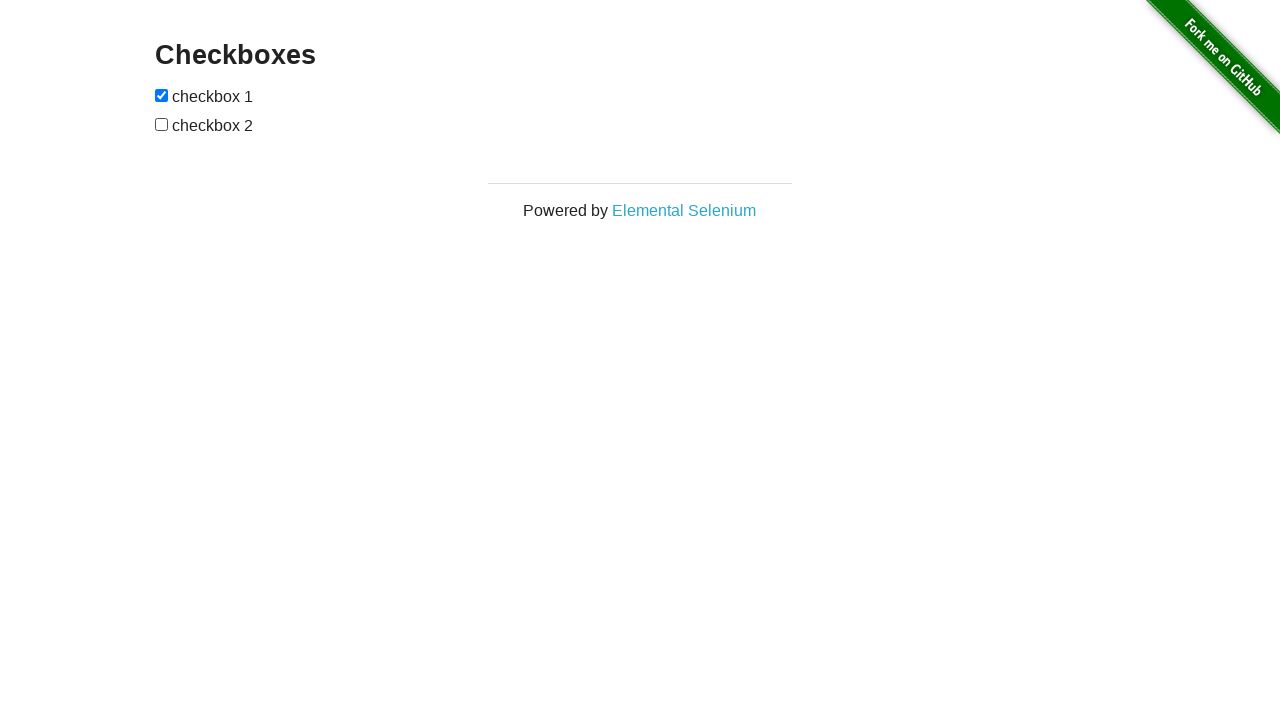

Verified that checkbox 2 is unselected
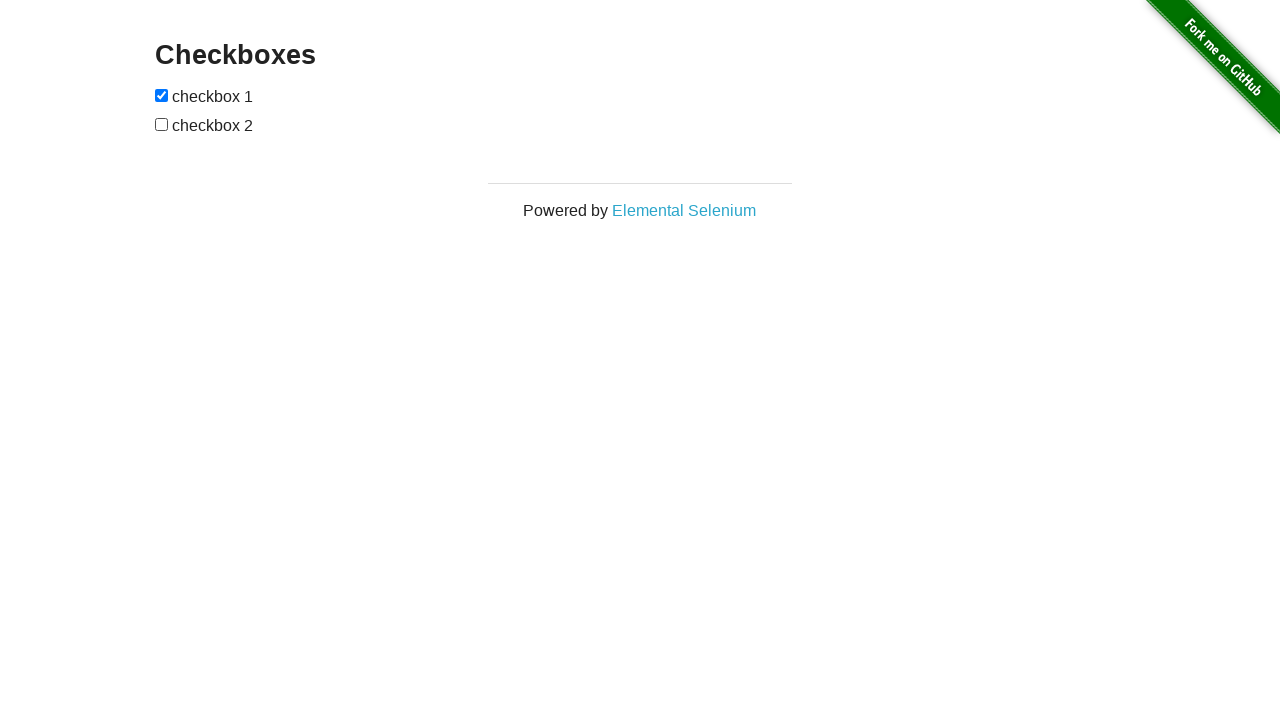

Clicked checkbox 2 again to re-select it at (162, 124) on xpath=//form[@id='checkboxes']/input[2]
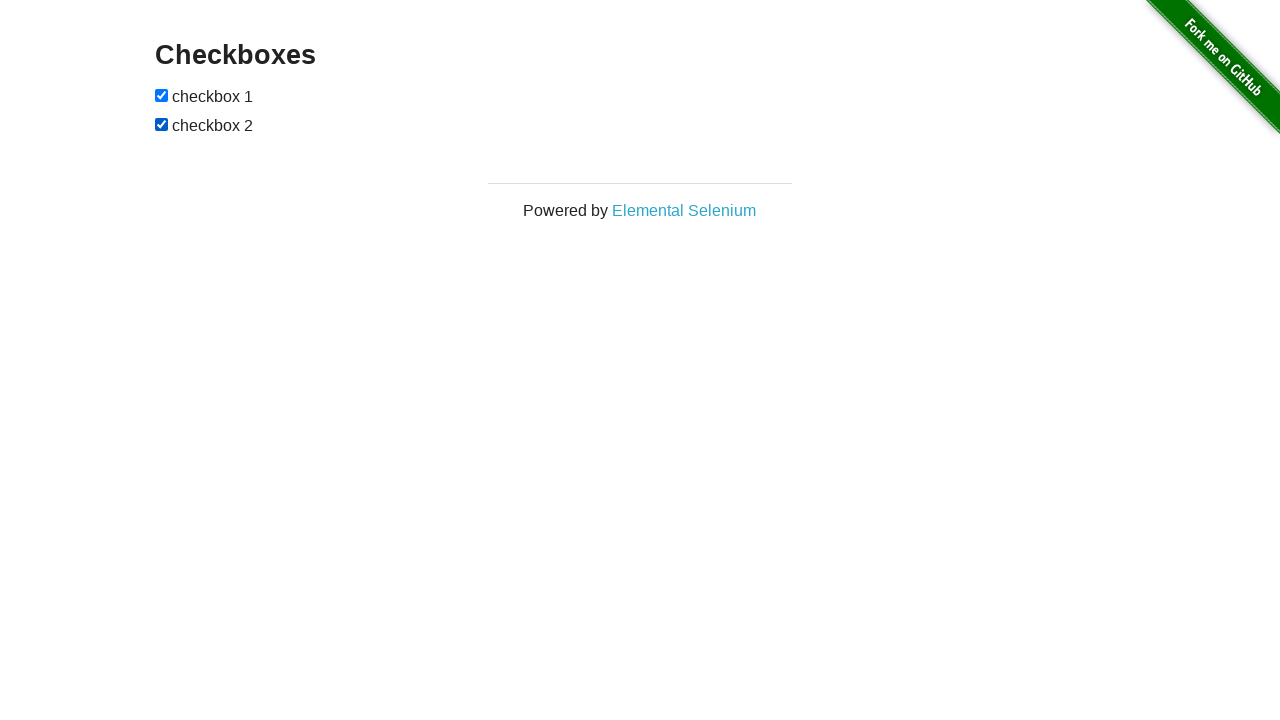

Verified that checkbox 2 is selected after re-clicking
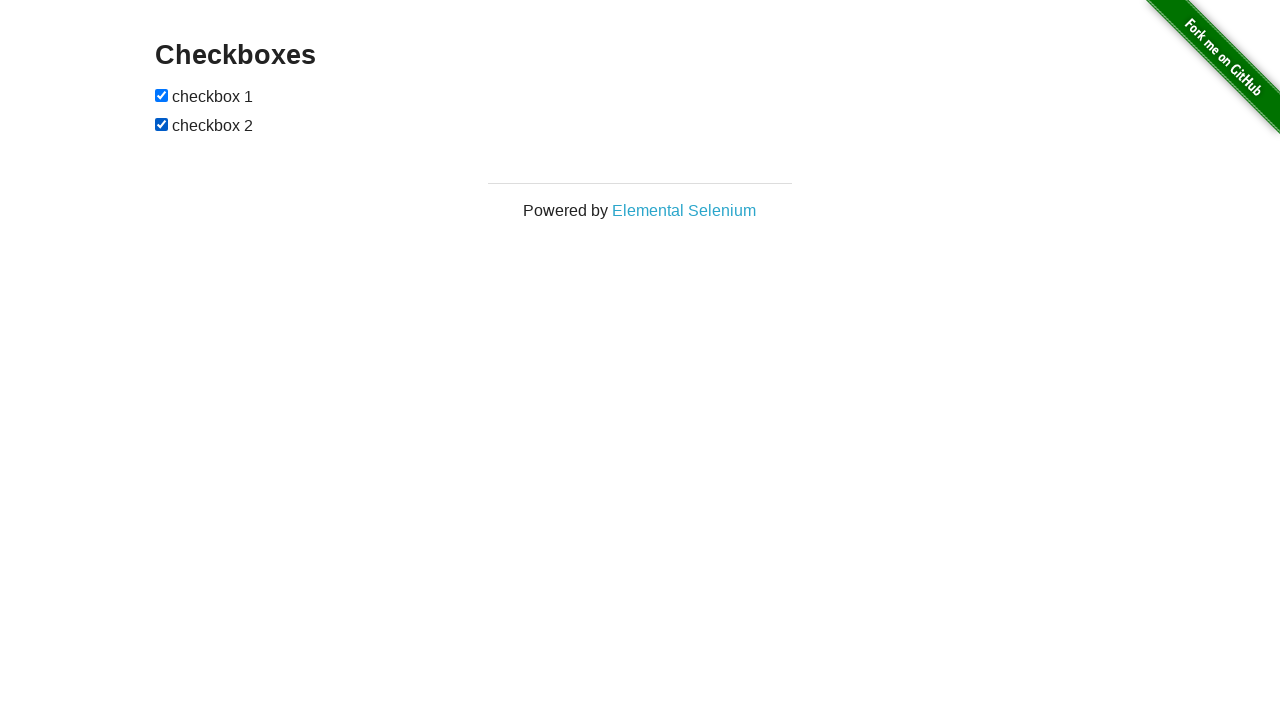

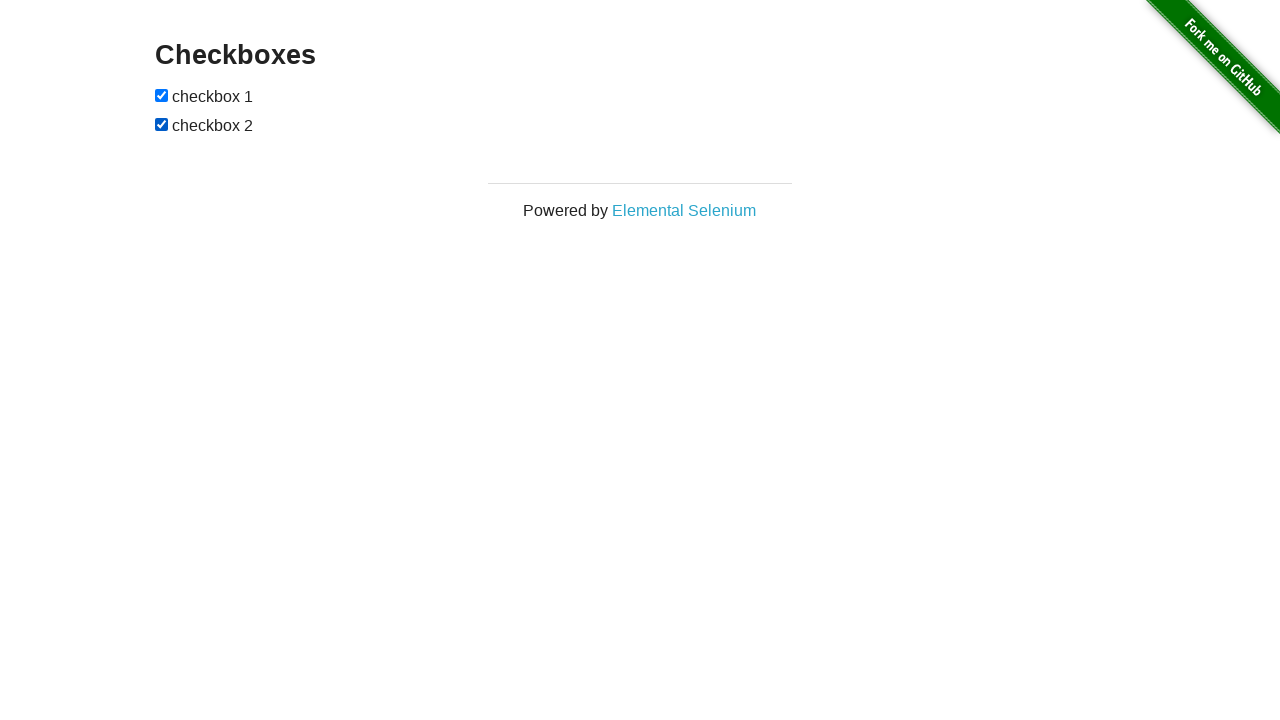